Tests key press functionality by sending the ESCAPE key to an input field and verifying that the page correctly displays which key was pressed.

Starting URL: https://the-internet.herokuapp.com/key_presses

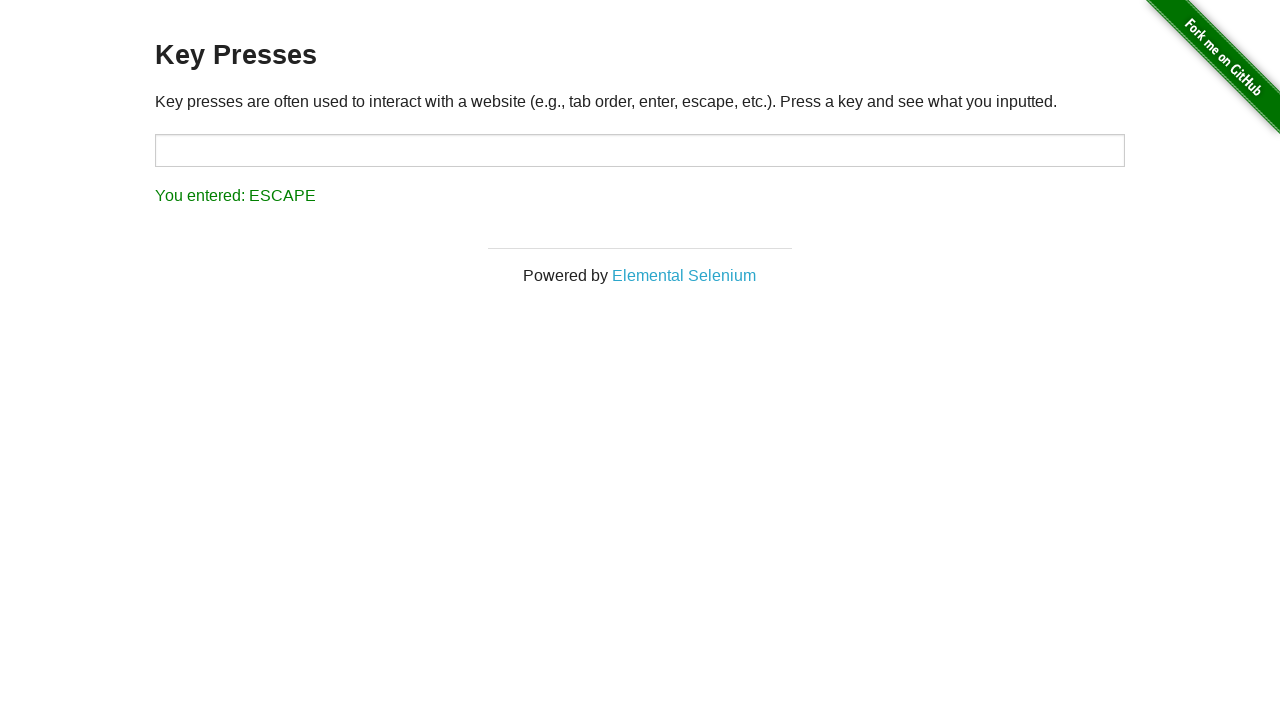

Navigated to key presses test page
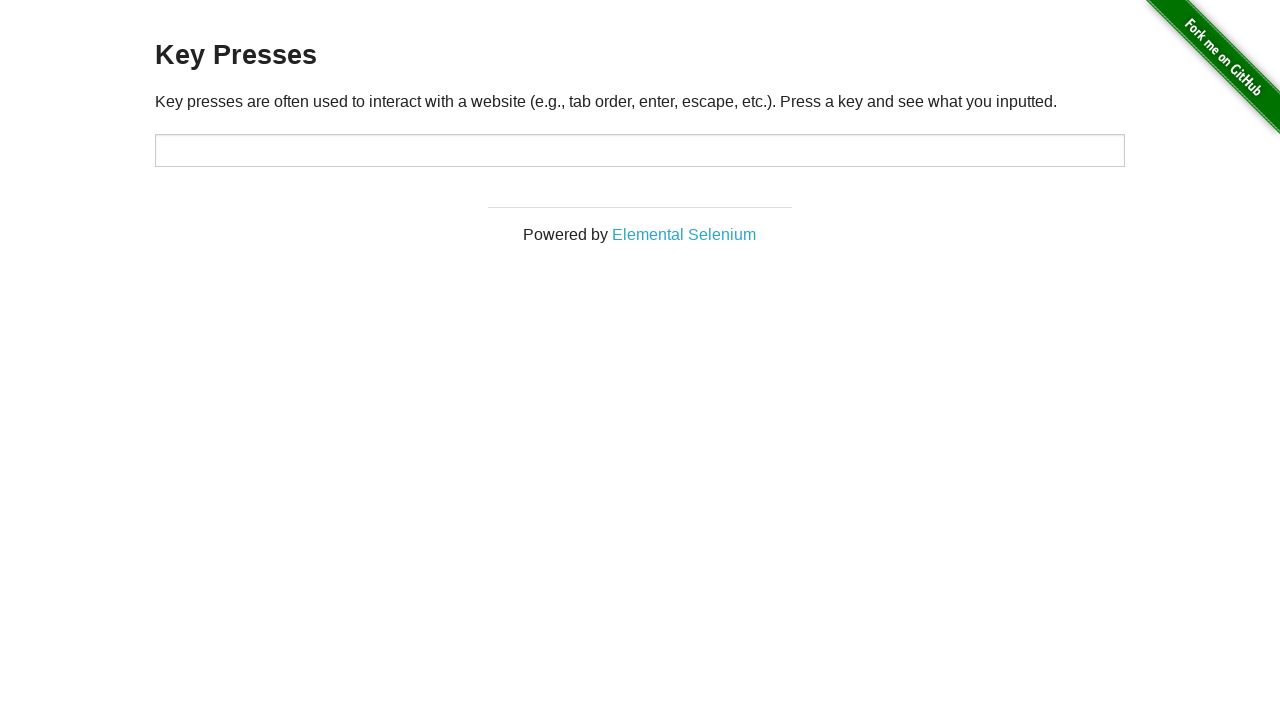

Pressed ESCAPE key in target input field on #target
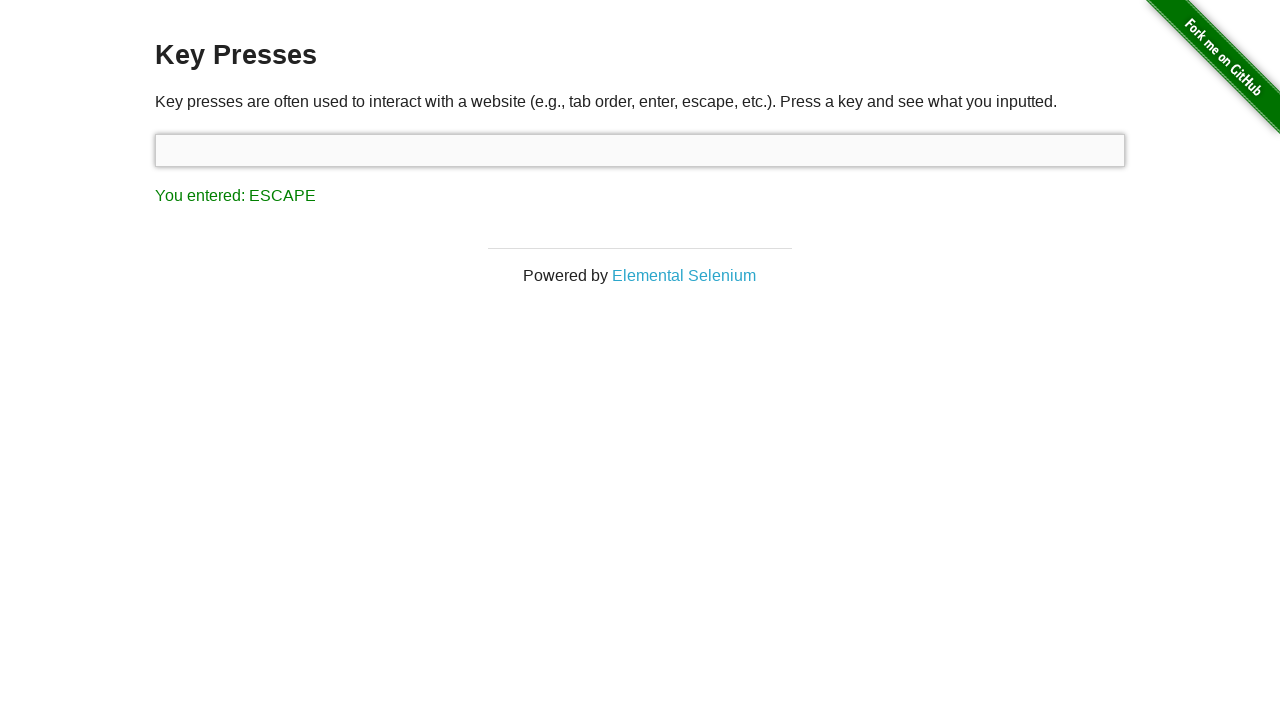

Retrieved result text from page
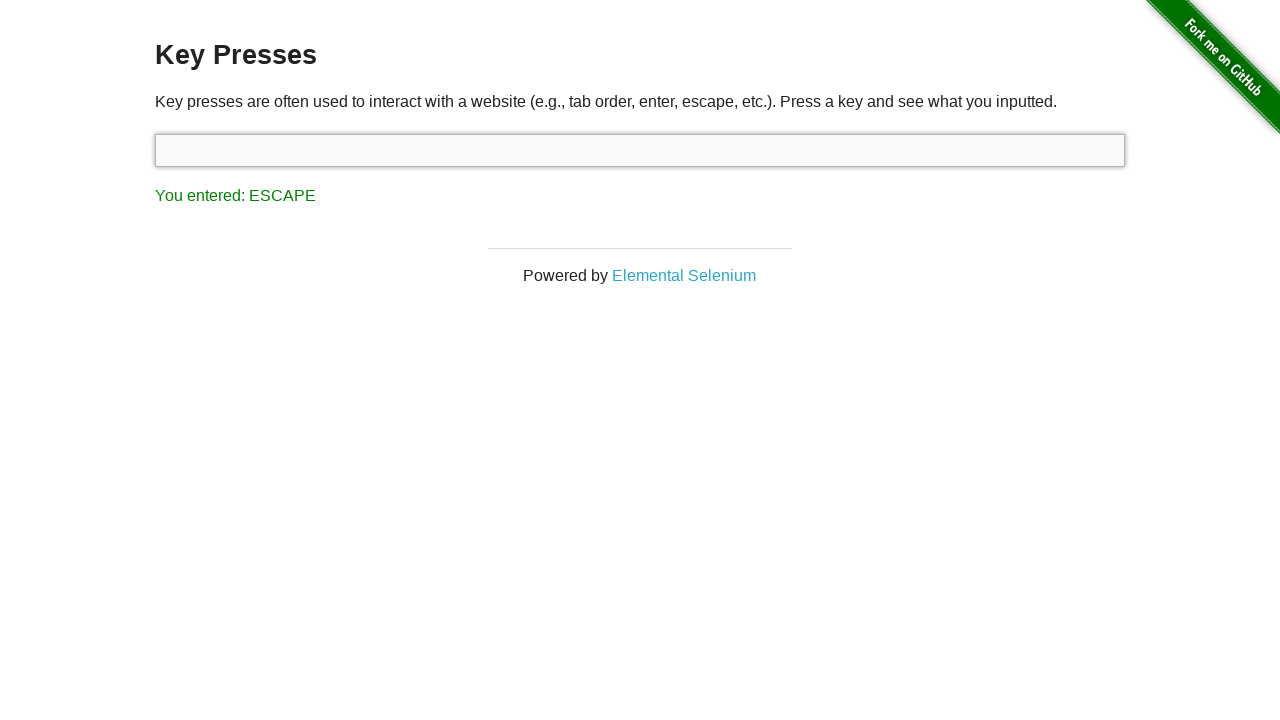

Verified result text shows 'You entered: ESCAPE'
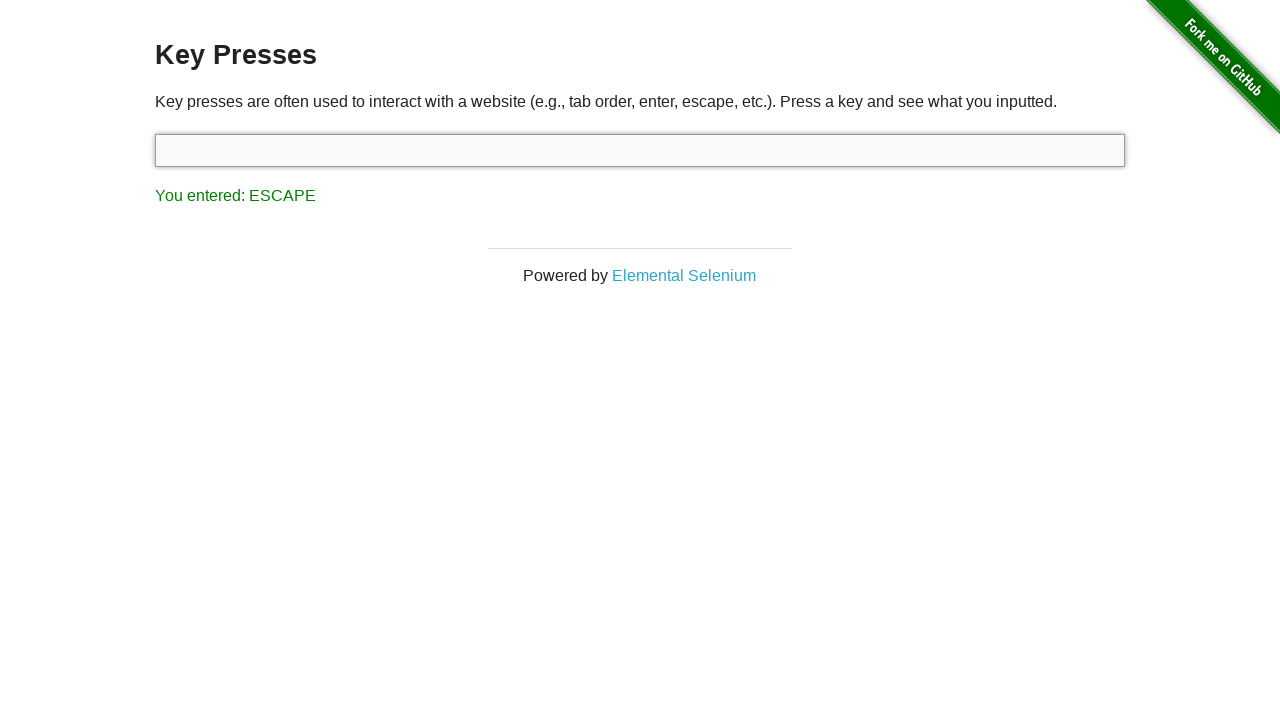

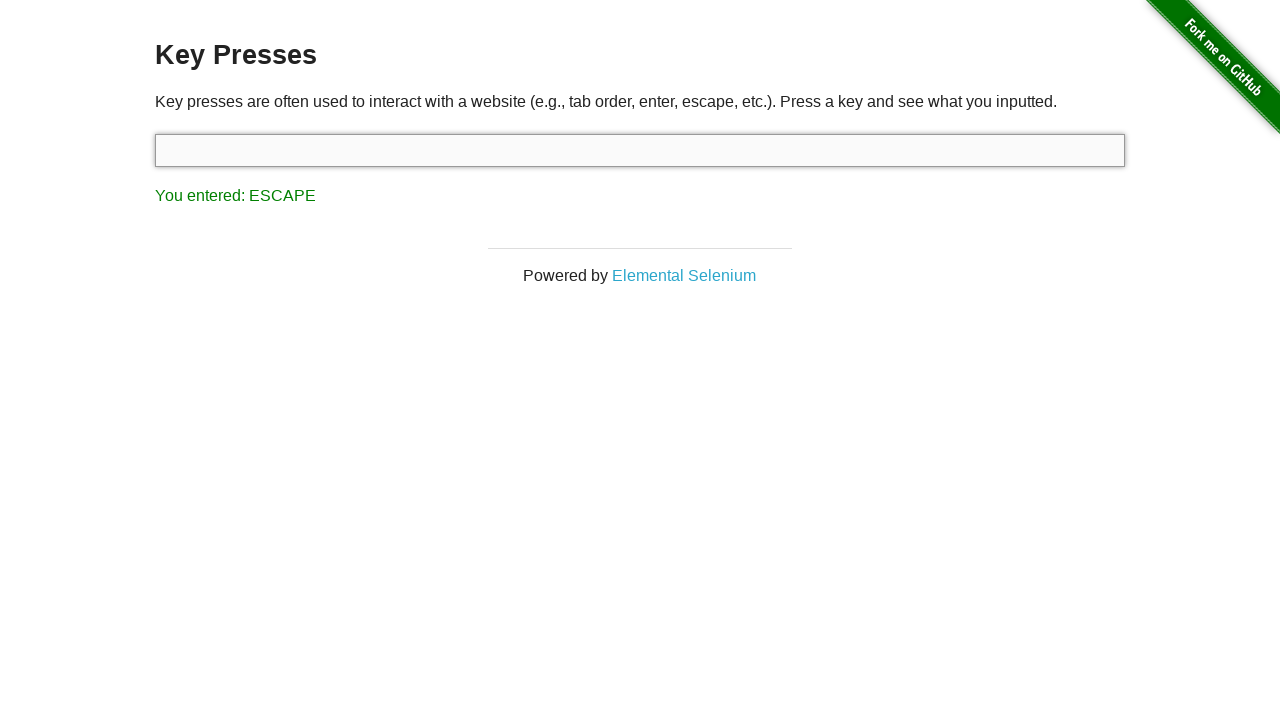